Tests navigation on a Christmas 2019 themed page by clicking the START text and then clicking a Go link

Starting URL: https://ufomammoot.de/xmas_2019/

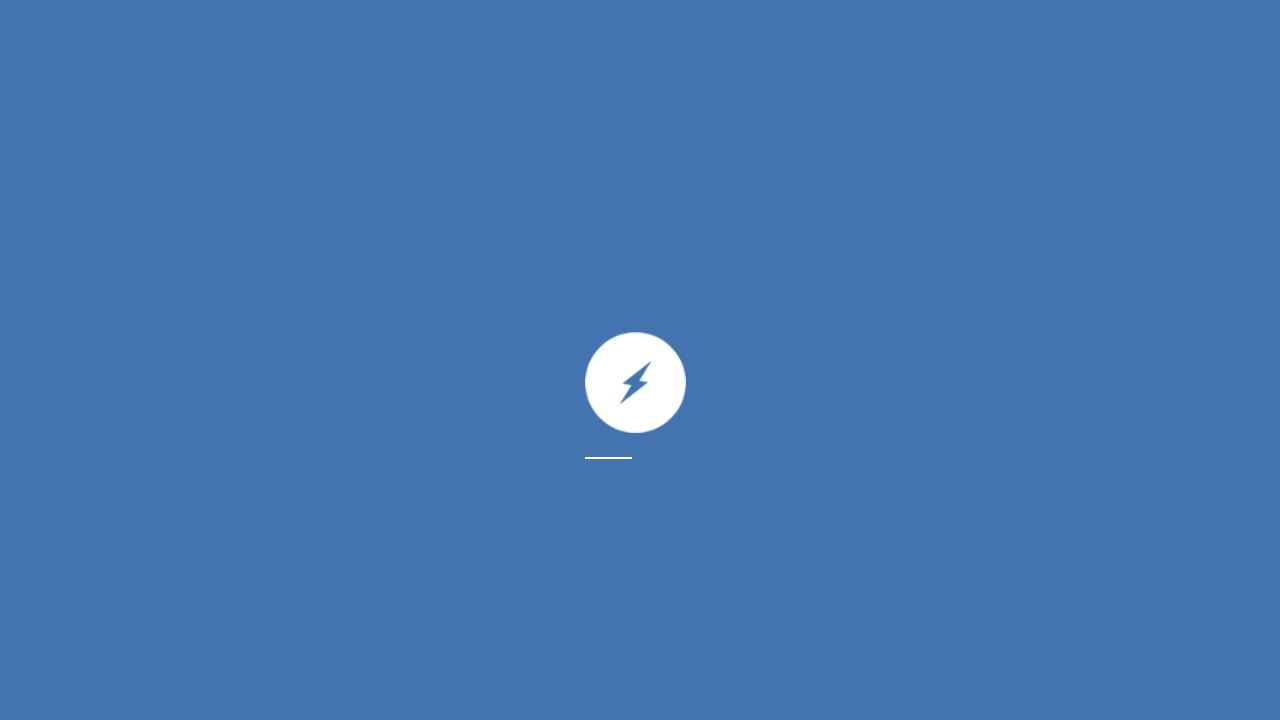

Clicked START text on Christmas 2019 themed page at (625, 422) on internal:text="START"i
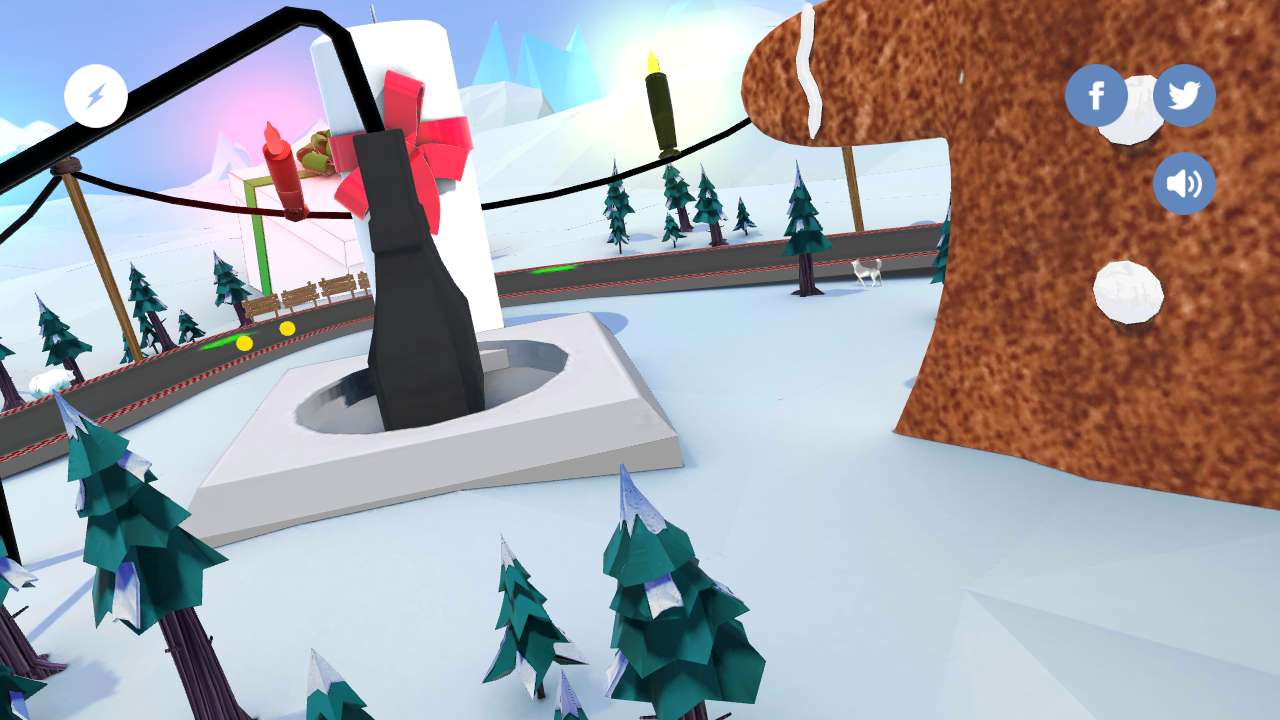

Clicked Go link to navigate at (782, 580) on internal:role=link[name="Go"i]
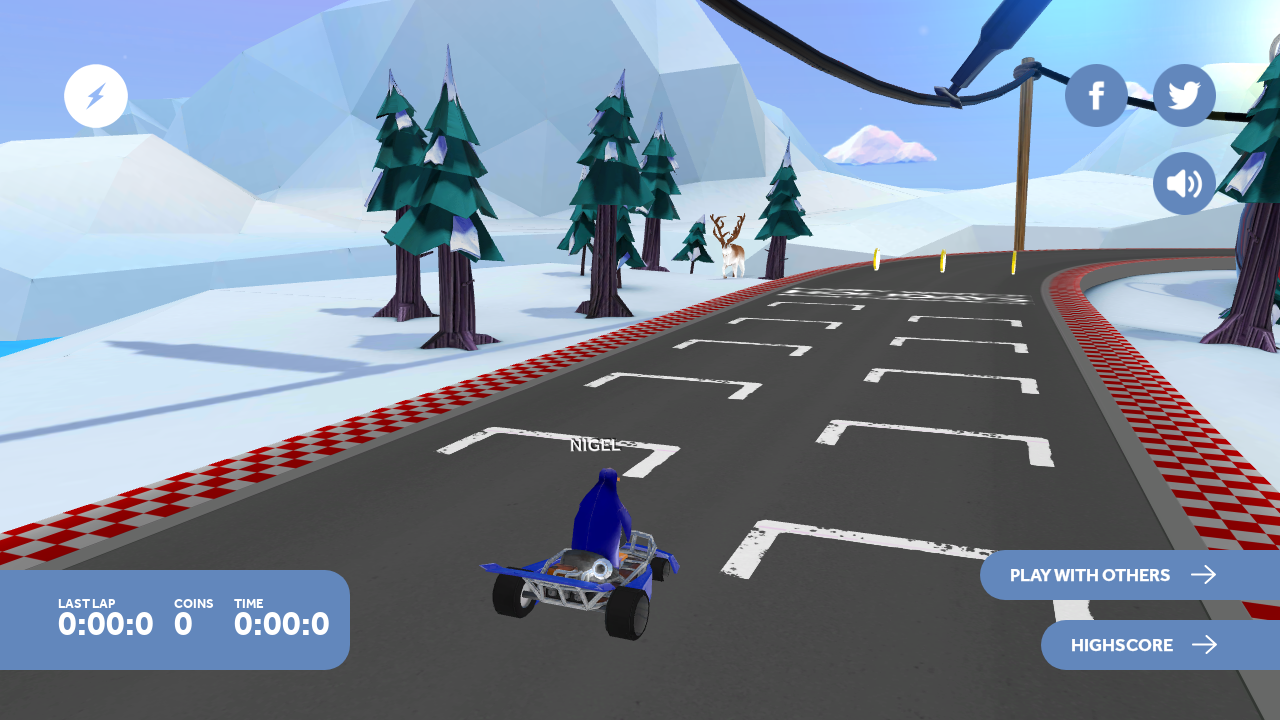

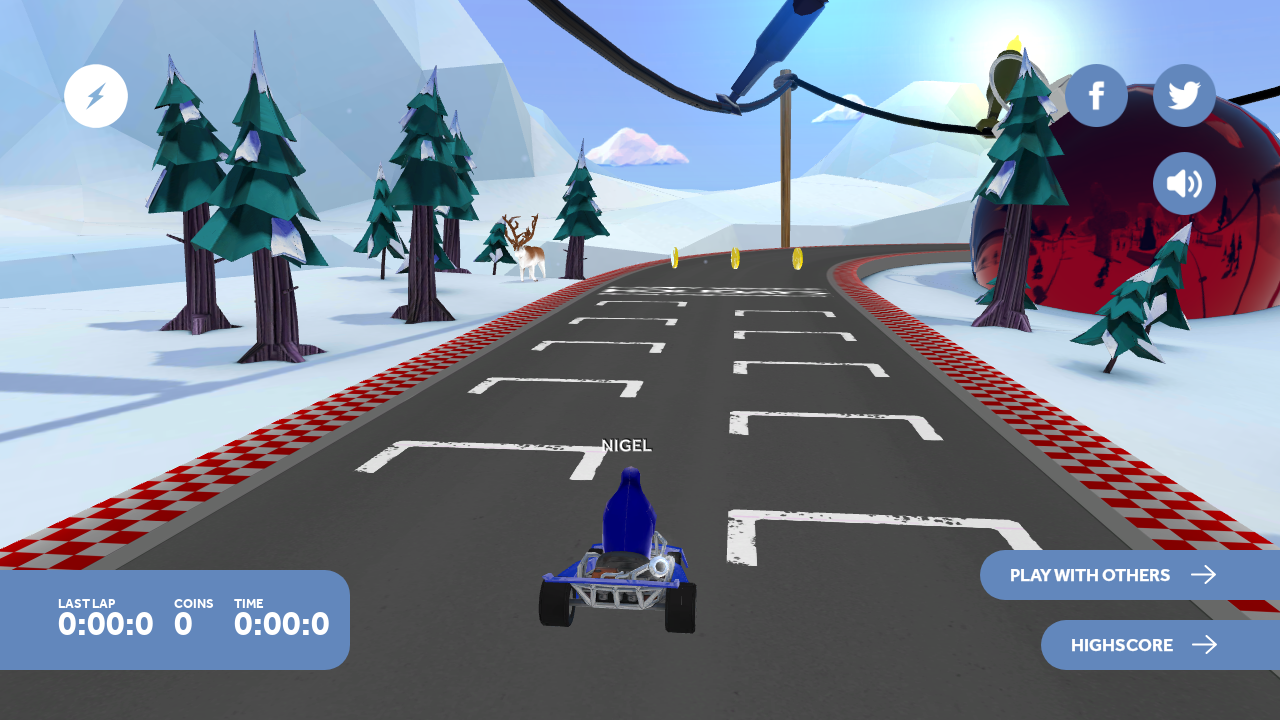